Tests double-click functionality on W3Schools tryit editor by double-clicking text inside an iframe and verifying the style attribute changes to include "red"

Starting URL: https://www.w3schools.com/tags/tryit.asp?filename=tryhtml5_ev_ondblclick2

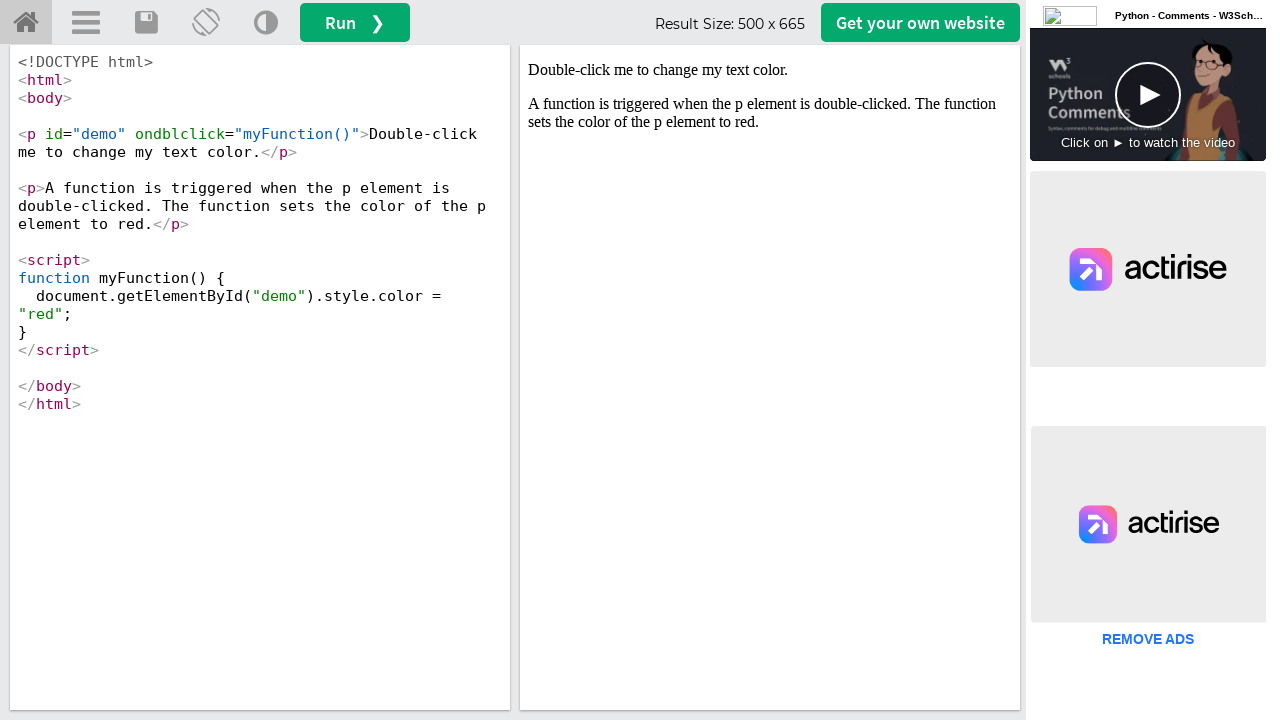

Located iframe with id 'iframeResult'
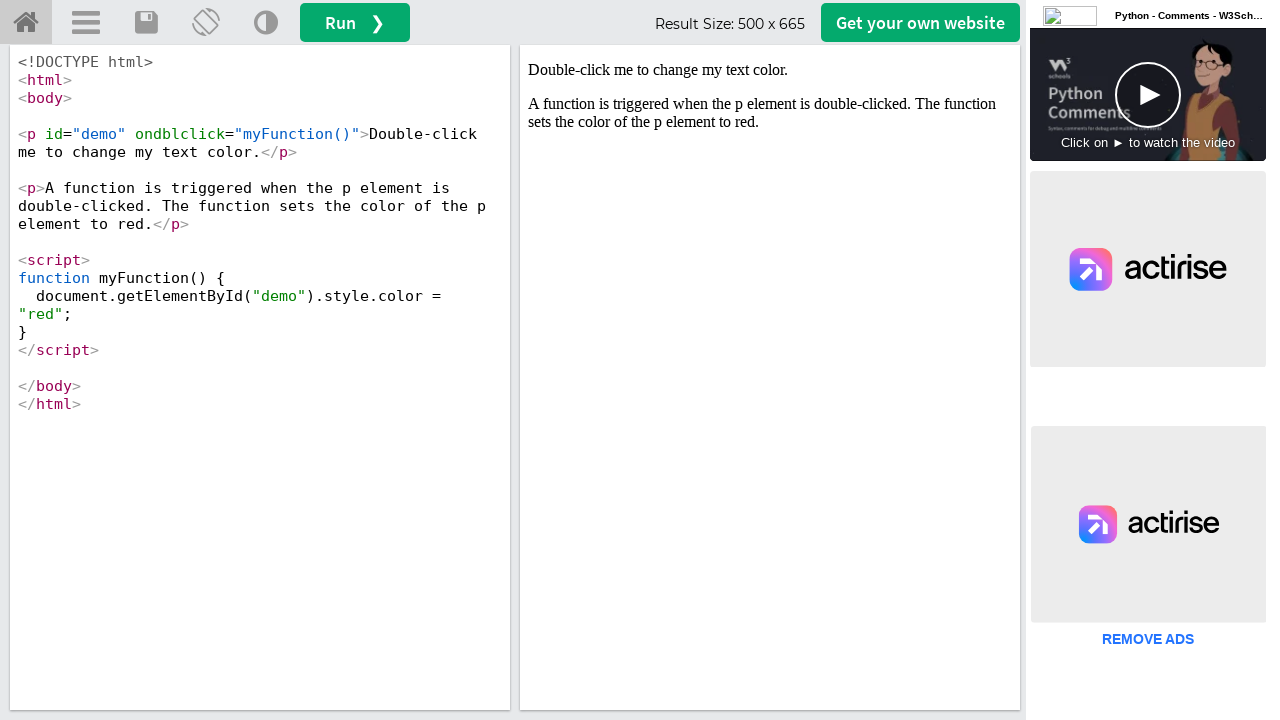

Located text element with id 'demo' inside iframe
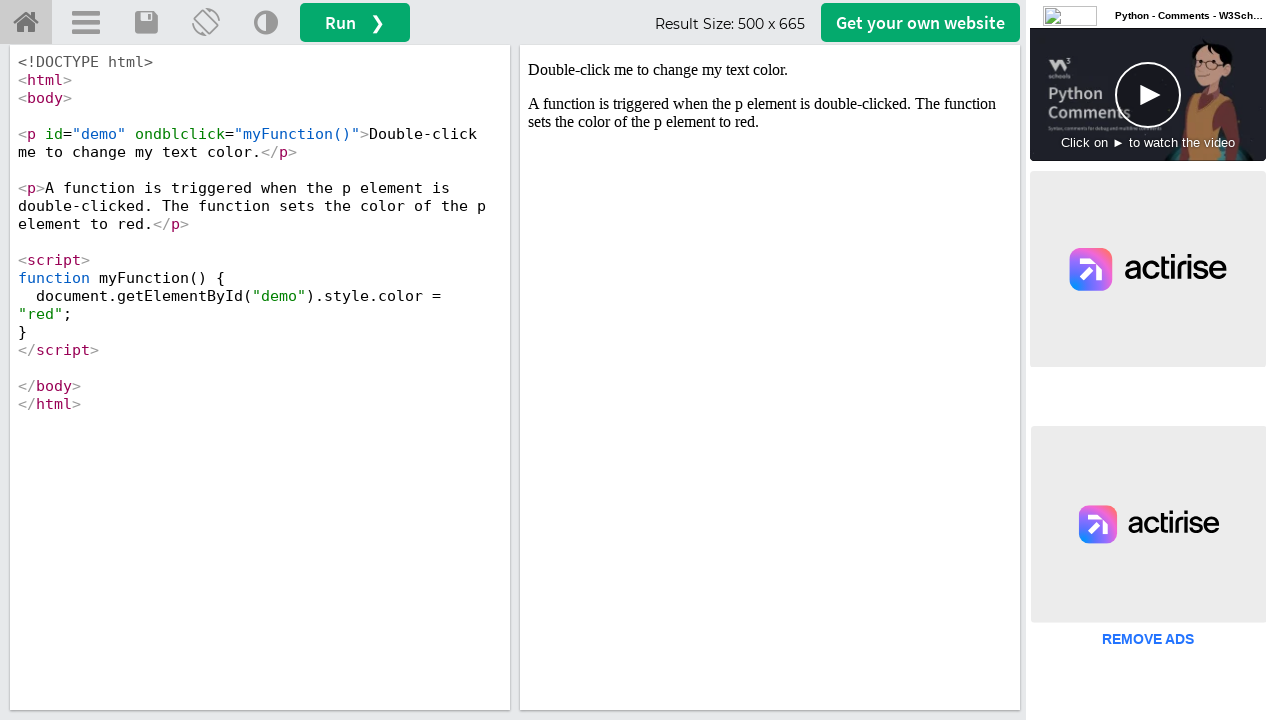

Double-clicked the text element at (770, 70) on iframe[id='iframeResult'] >> internal:control=enter-frame >> #demo
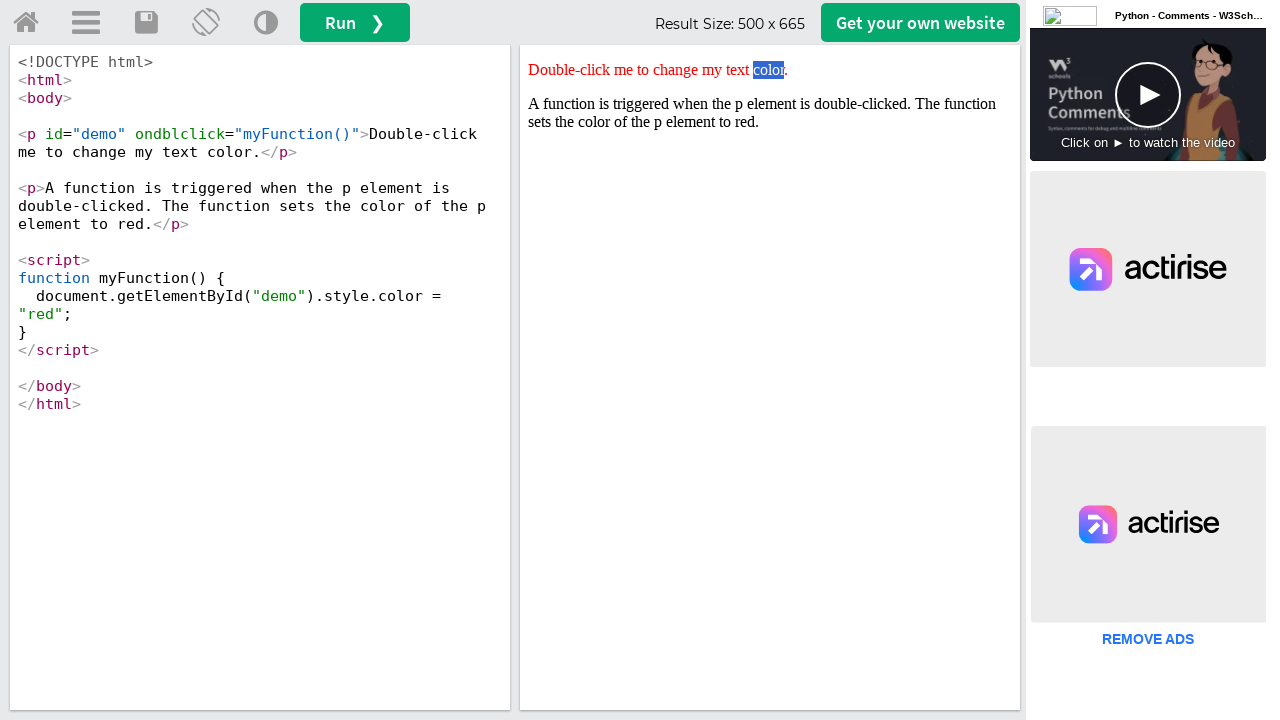

Retrieved style attribute from text element
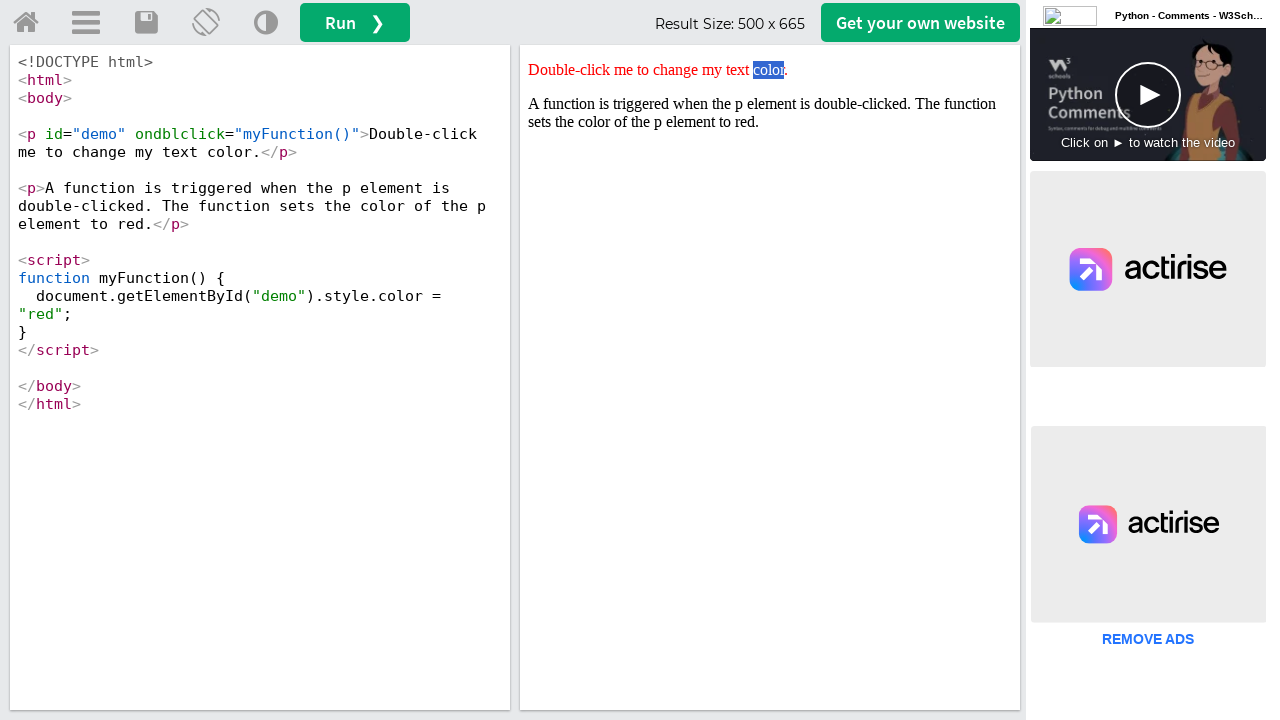

Verified that style attribute contains 'red'
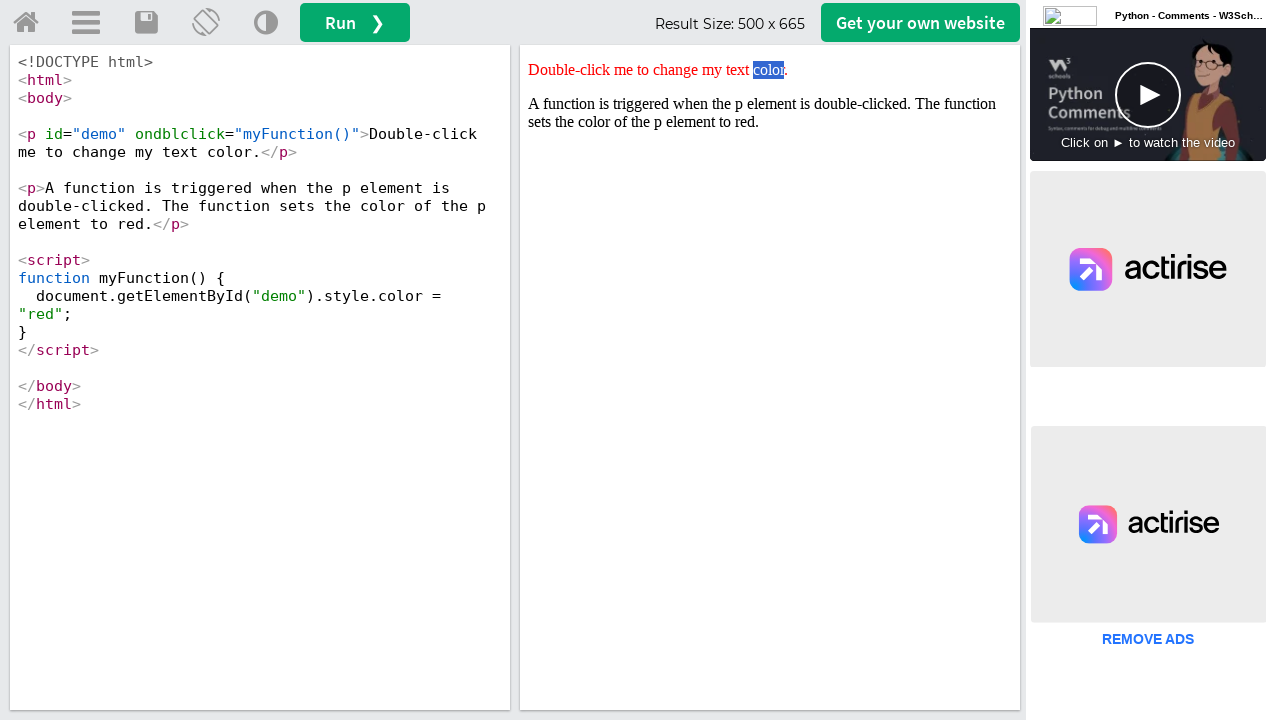

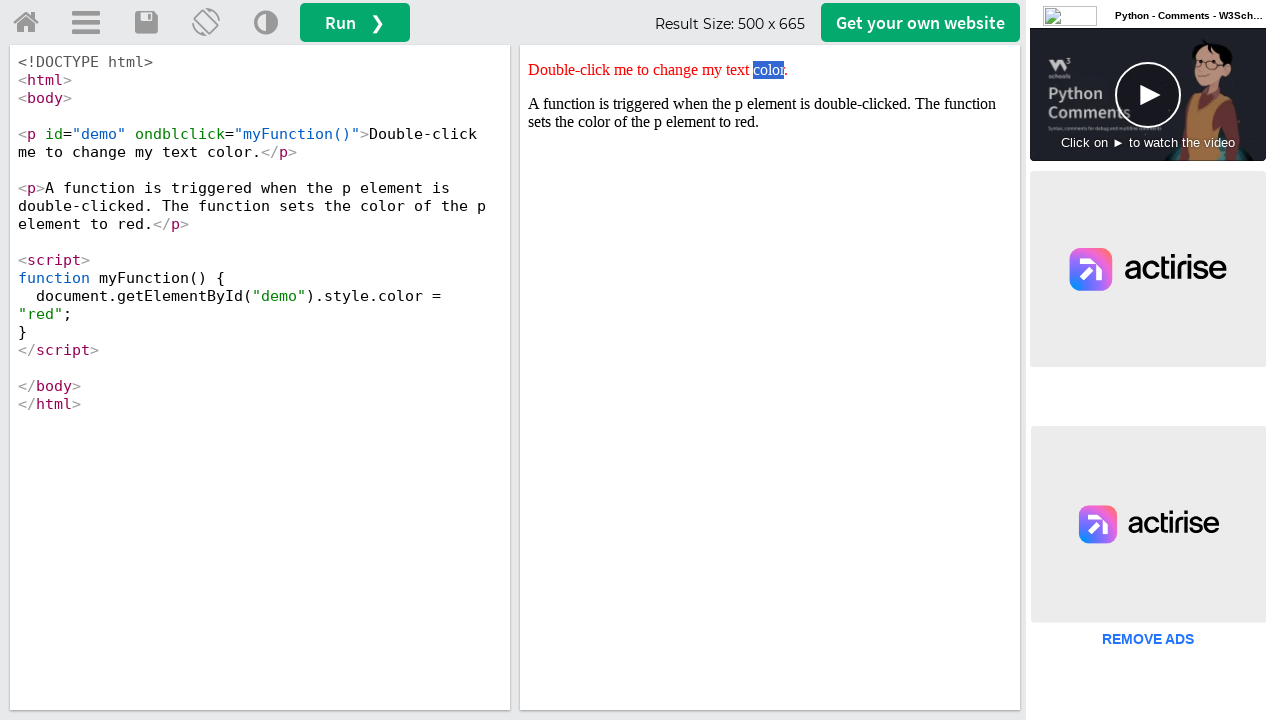